Verifies the Features button is present in the homepage and clicking it shows all feature options in the popup menu

Starting URL: https://www.mobicip.com

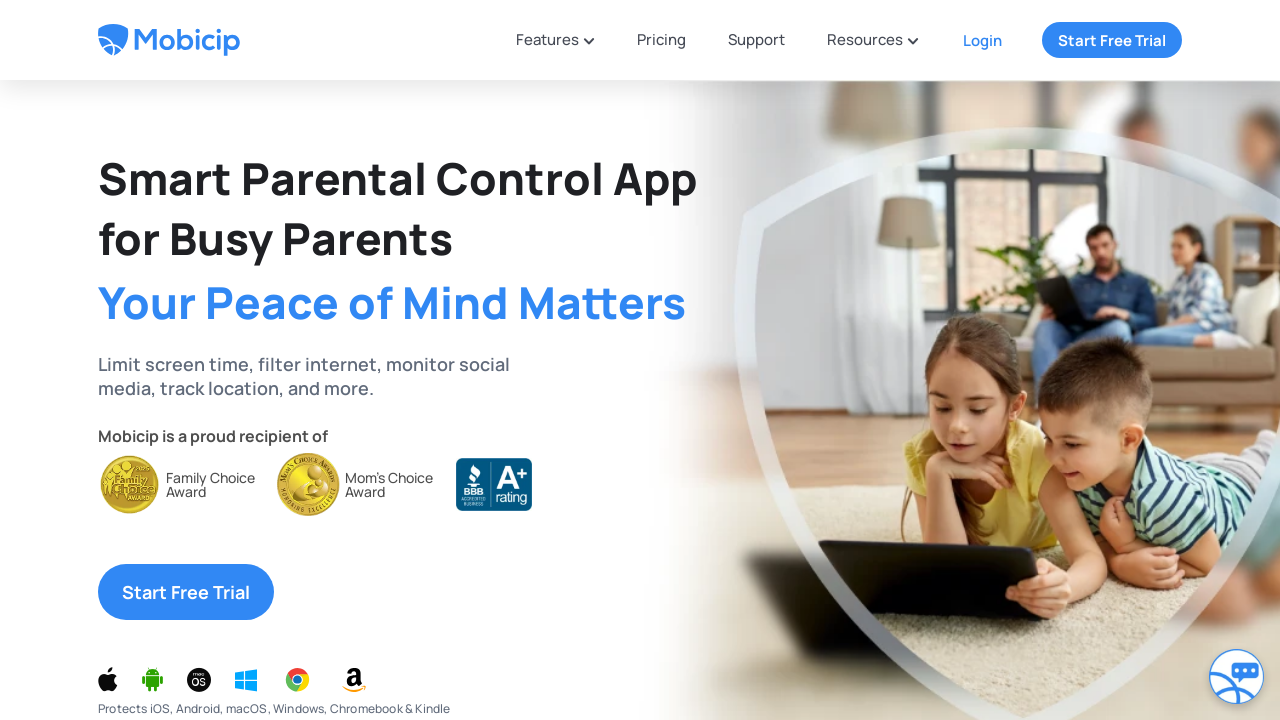

Clicked Features button on homepage at (548, 40) on xpath=//span[text()='Features']
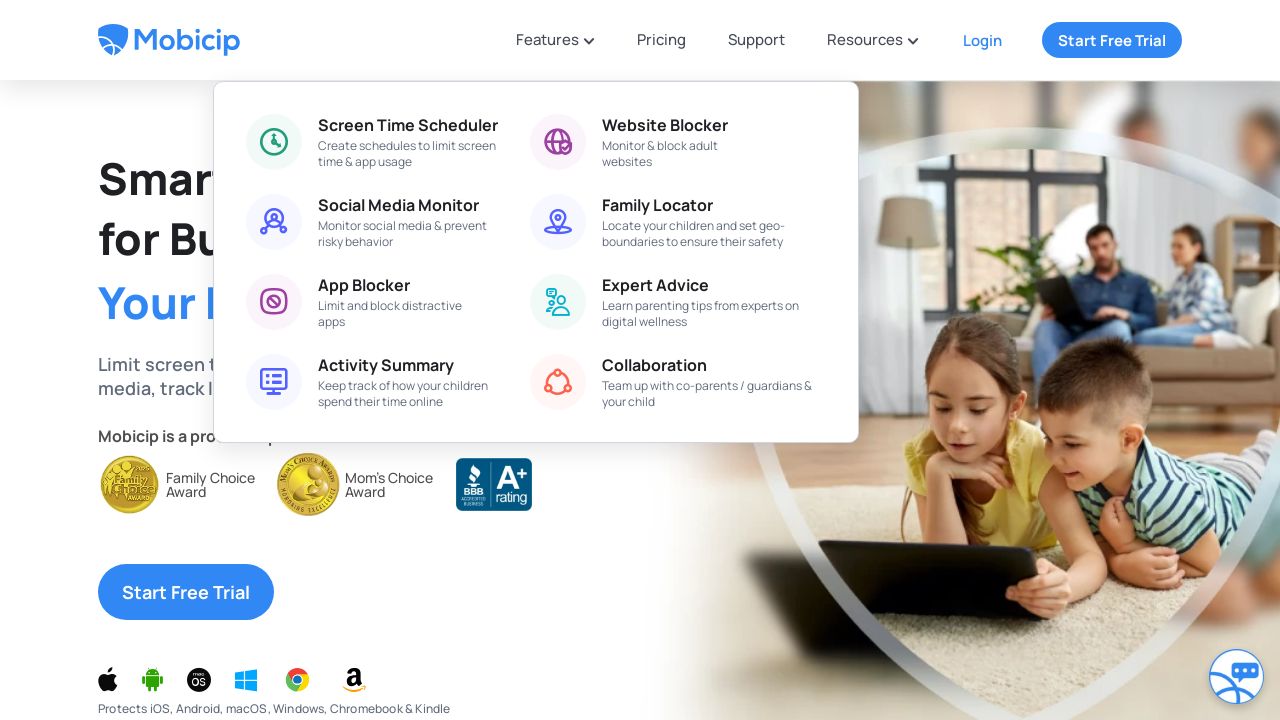

Screen Time Scheduler feature option loaded in popup menu
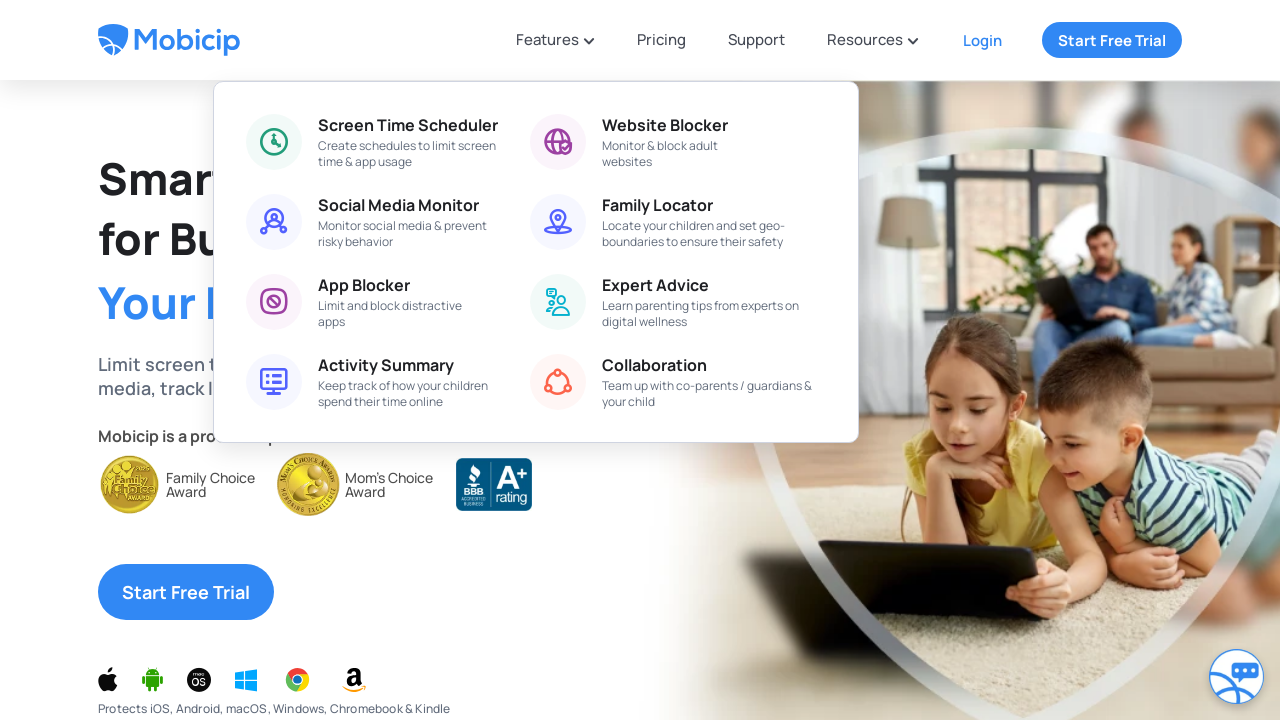

Social Media Monitor feature option loaded in popup menu
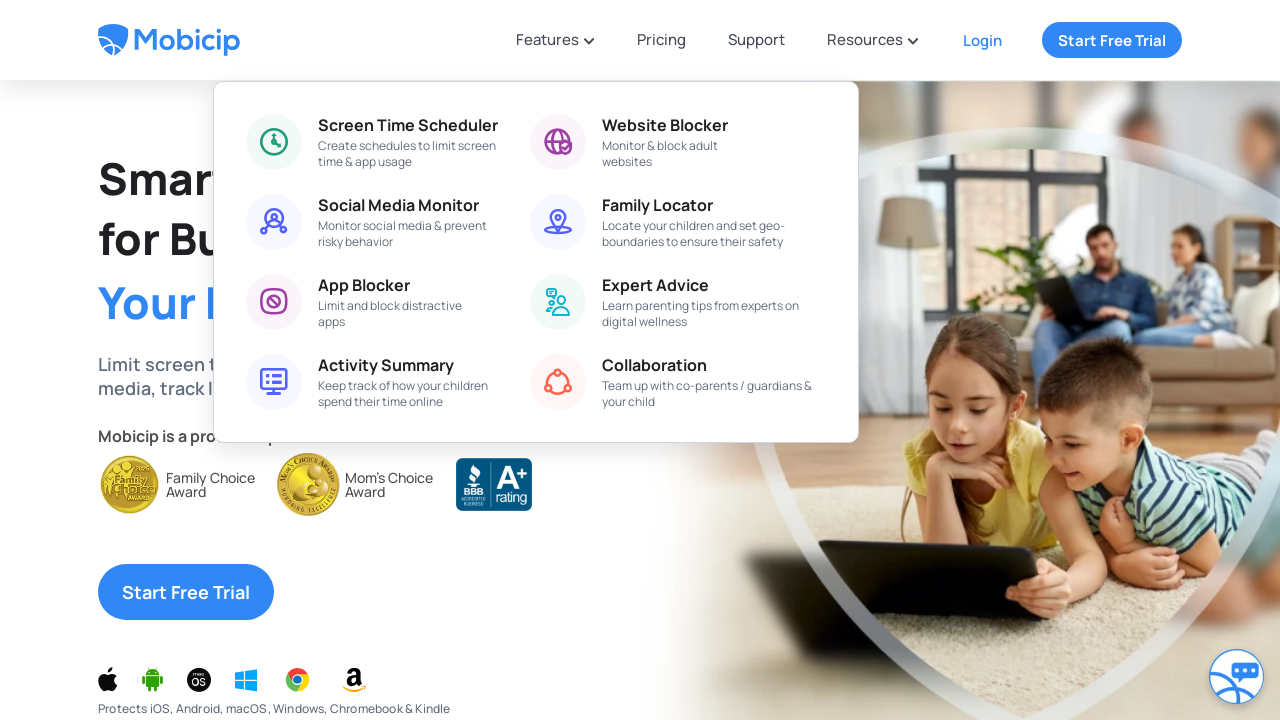

App Blocker feature option loaded in popup menu
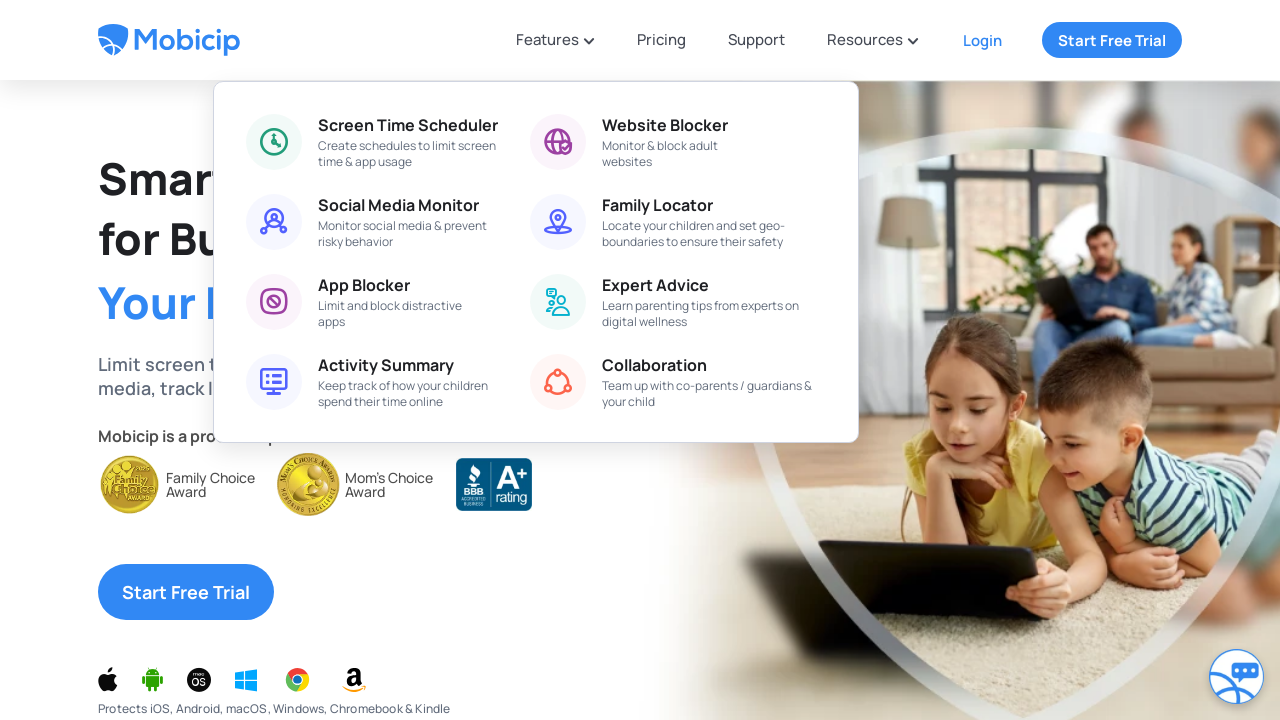

Activity Summary feature option loaded in popup menu
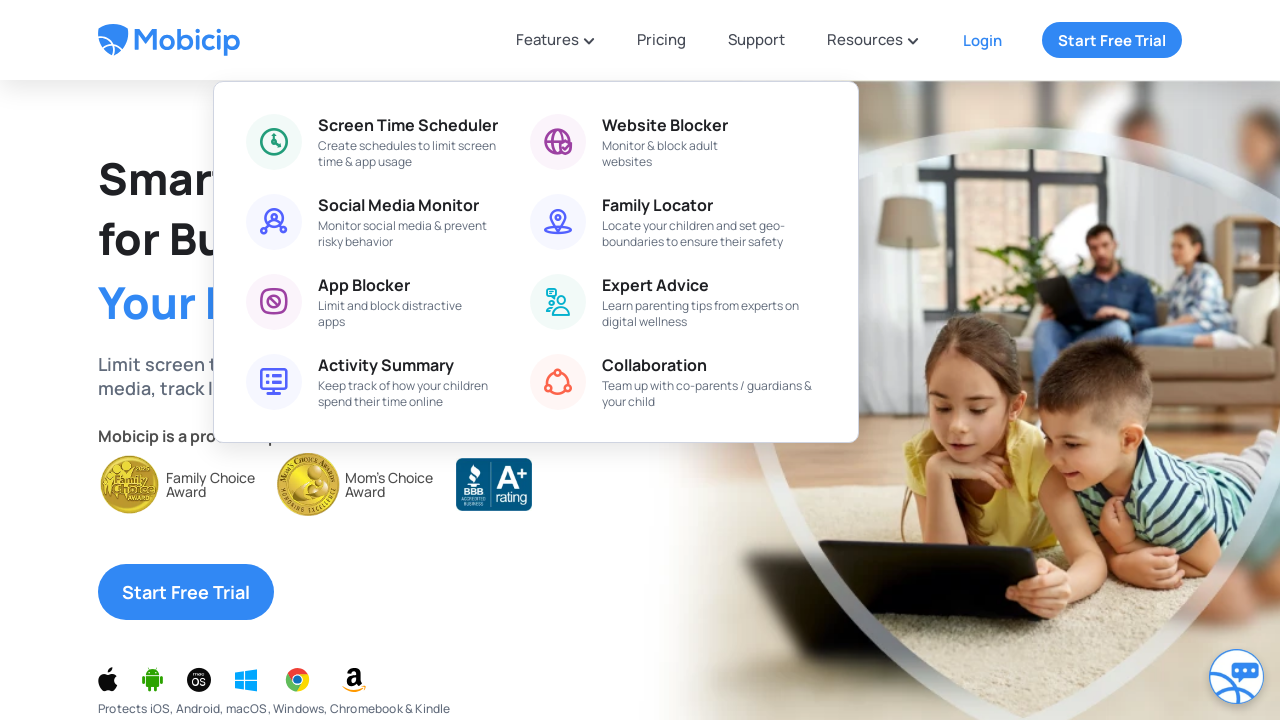

Website Blocker feature option loaded in popup menu
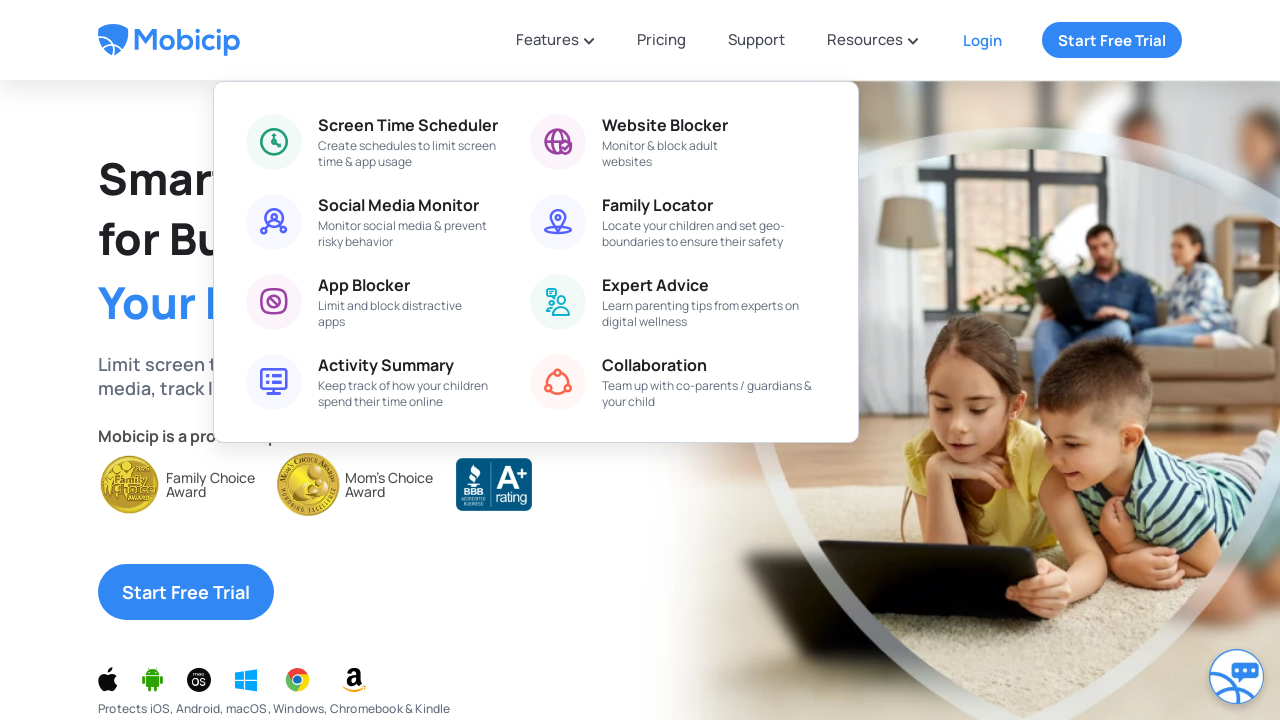

Family Locator feature option loaded in popup menu
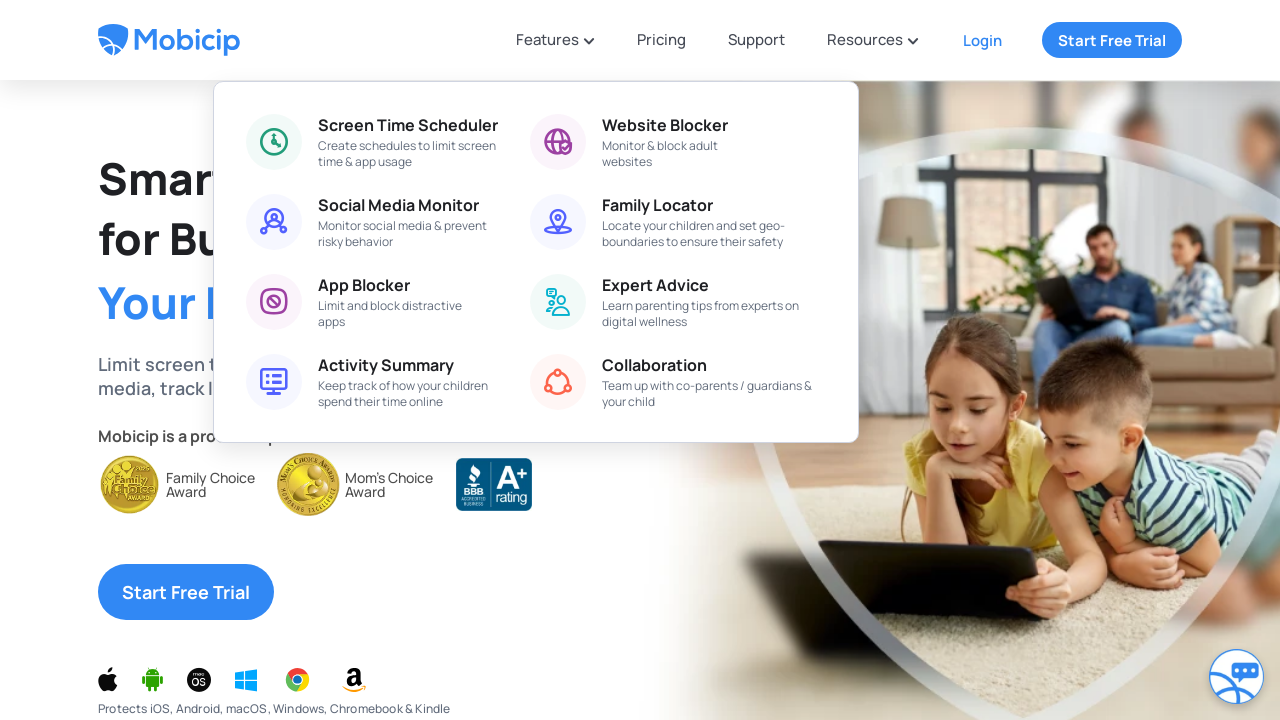

Expert Advice feature option loaded in popup menu
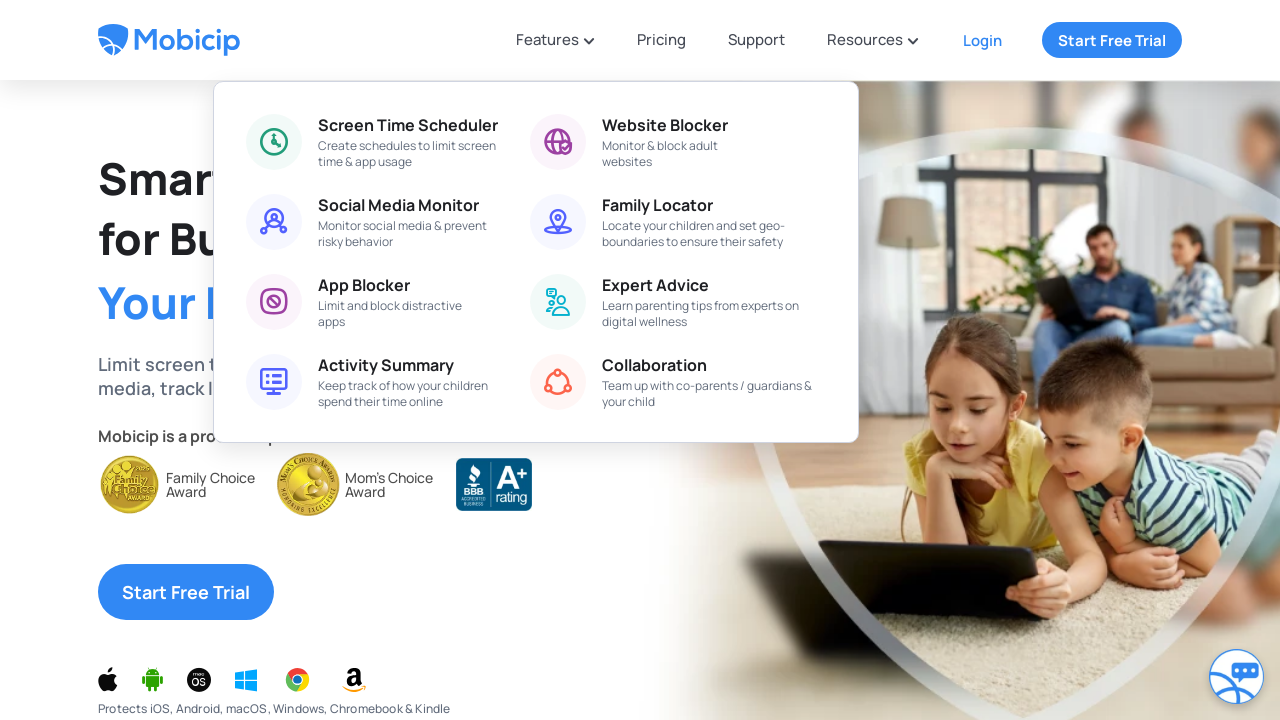

Collaboration feature option loaded in popup menu
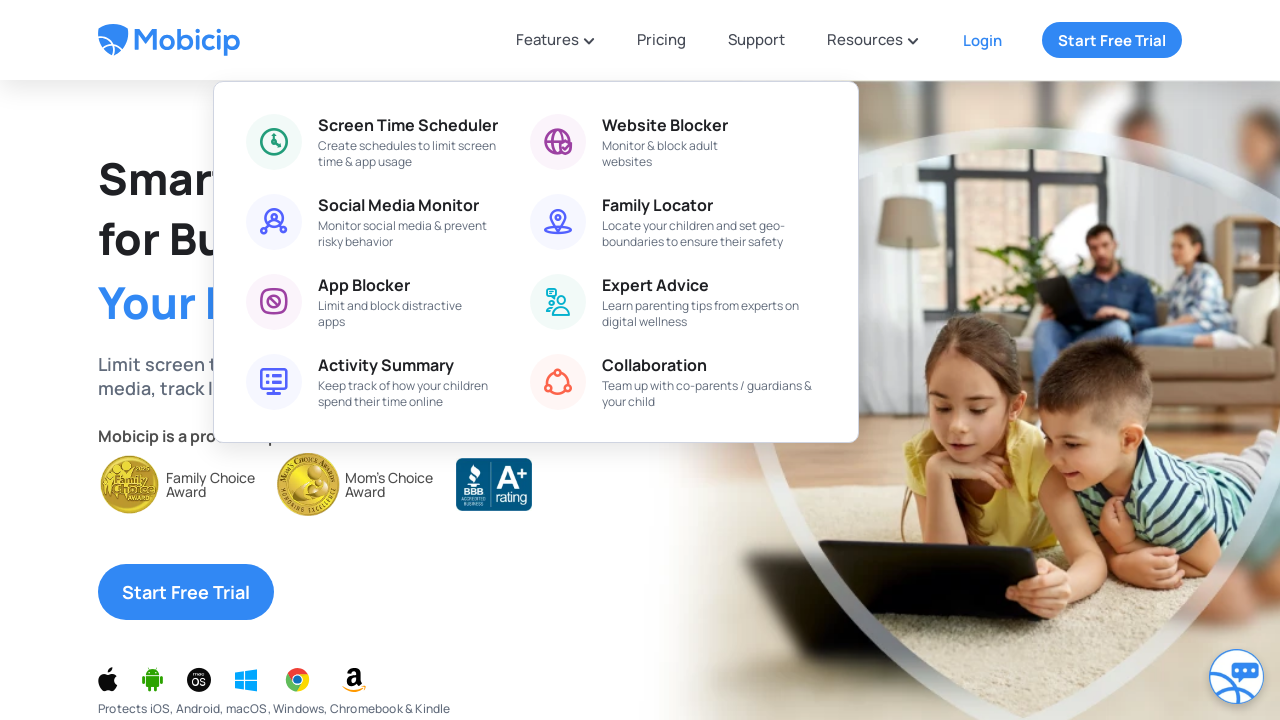

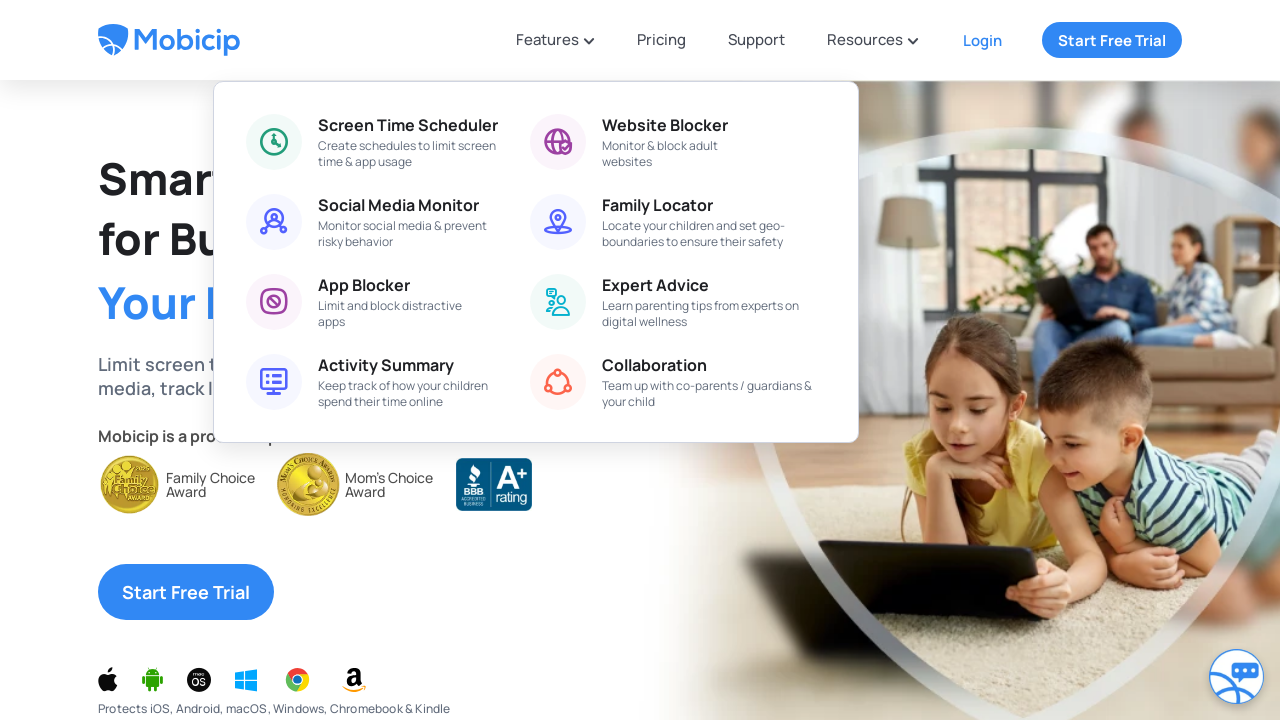